Tests horizontal slider functionality by dragging the slider handle

Starting URL: https://the-internet.herokuapp.com/horizontal_slider

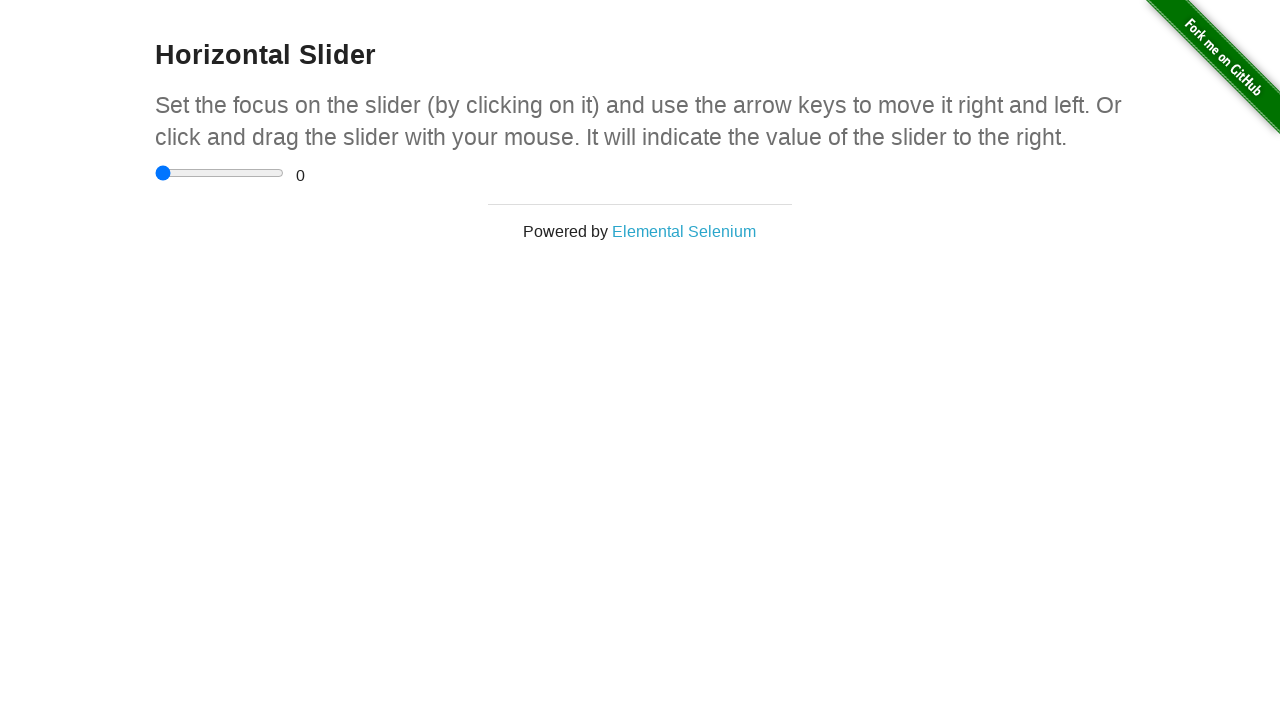

Located horizontal slider element
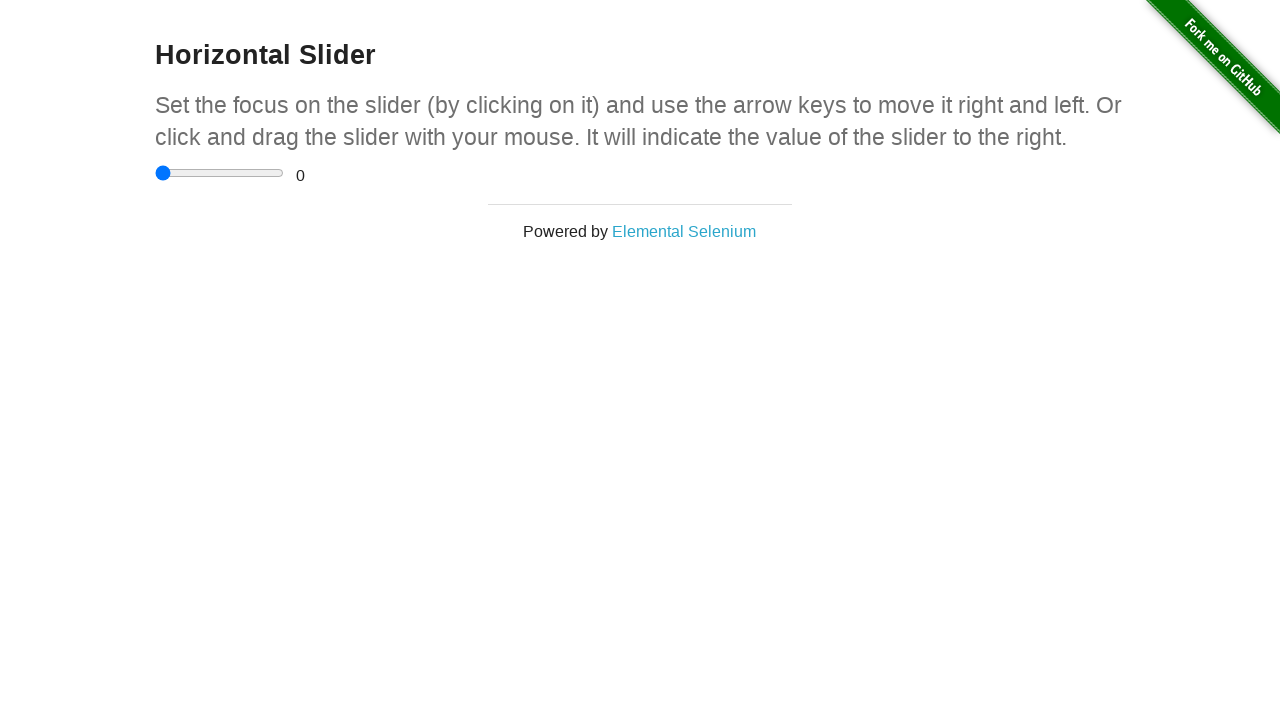

Dragged slider handle 50 pixels to the right at (205, 165)
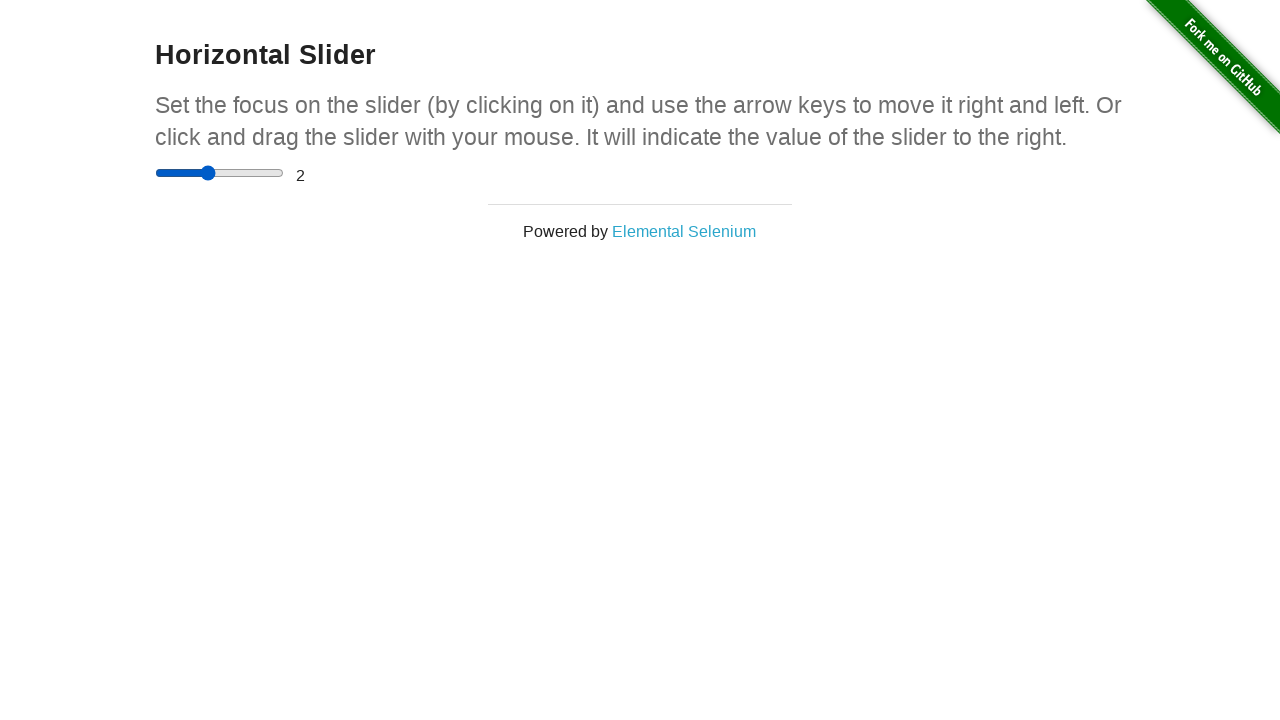

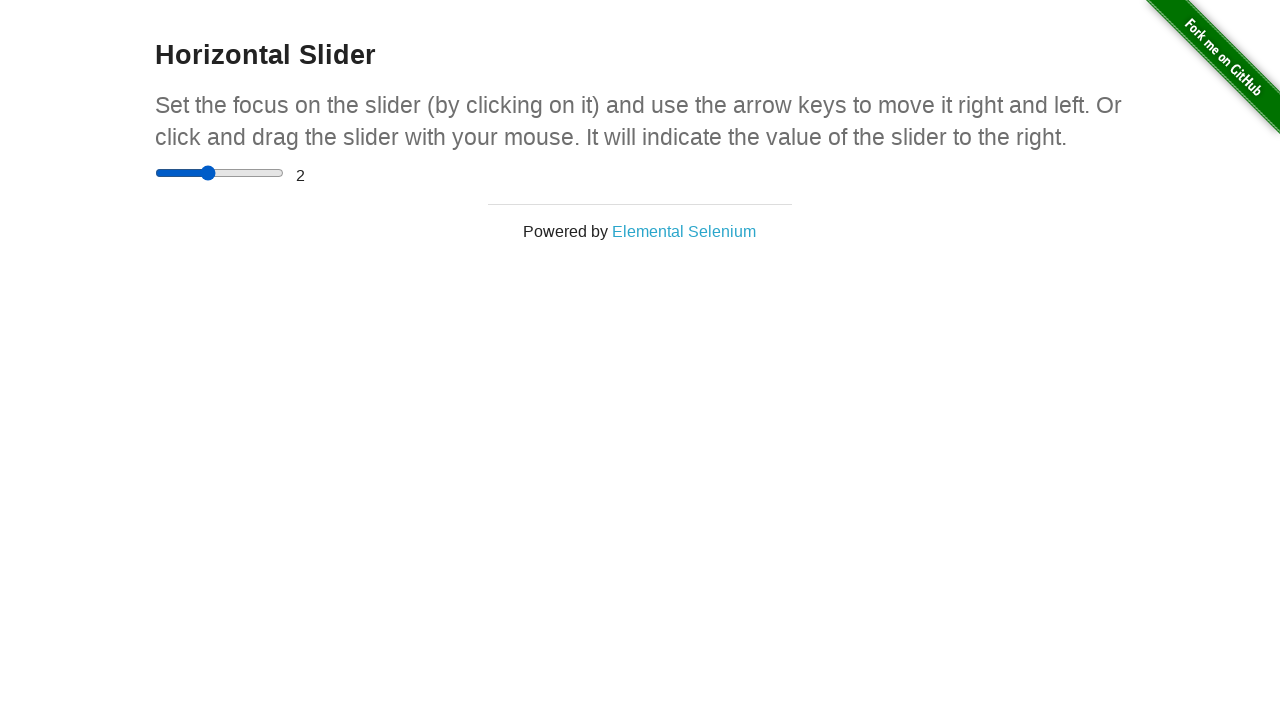